Tests login functionality and various element locator strategies on the SauceDemo website by logging in with valid credentials and navigating to a product page

Starting URL: https://www.saucedemo.com/

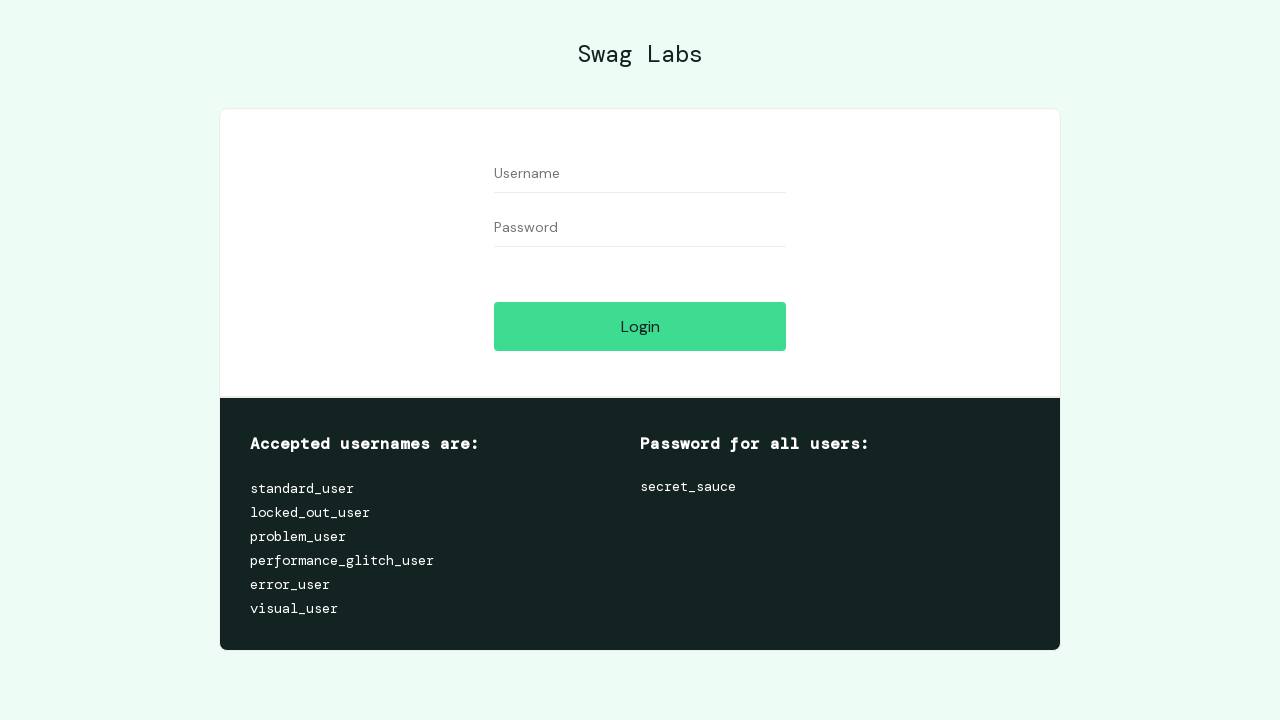

Filled username field with 'standard_user' on #user-name
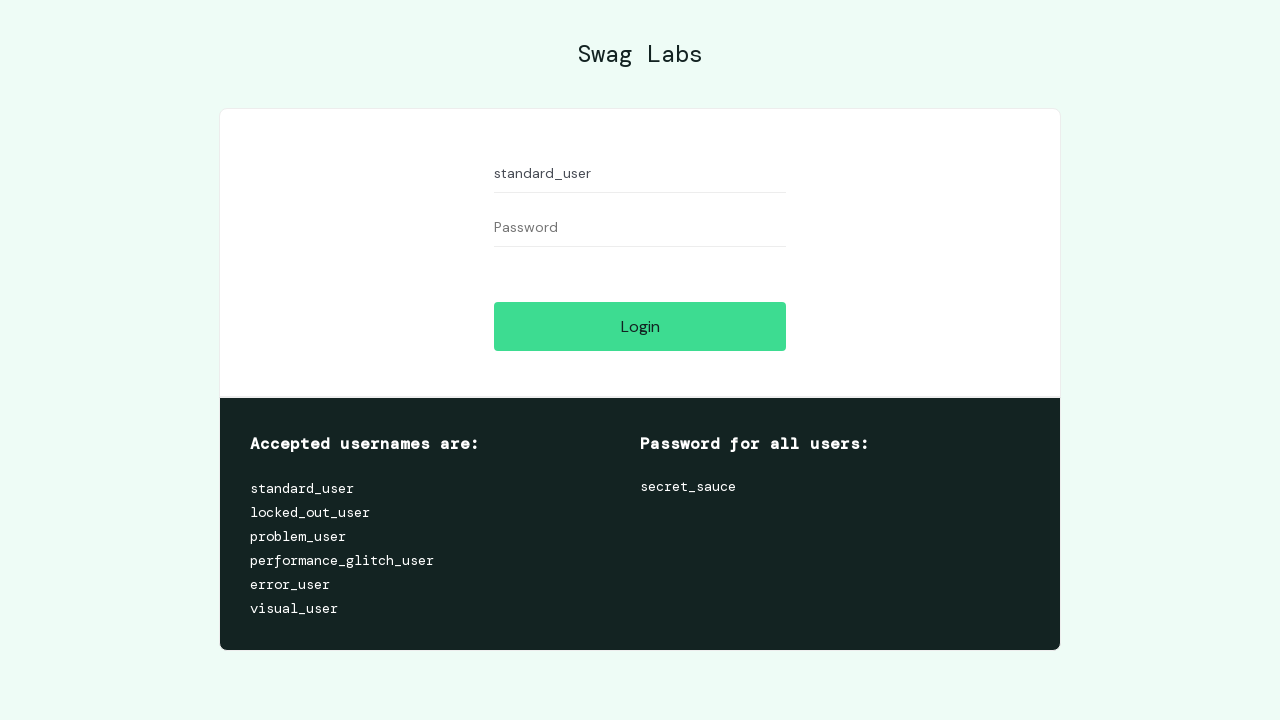

Filled password field with 'secret_sauce' on input[name='password']
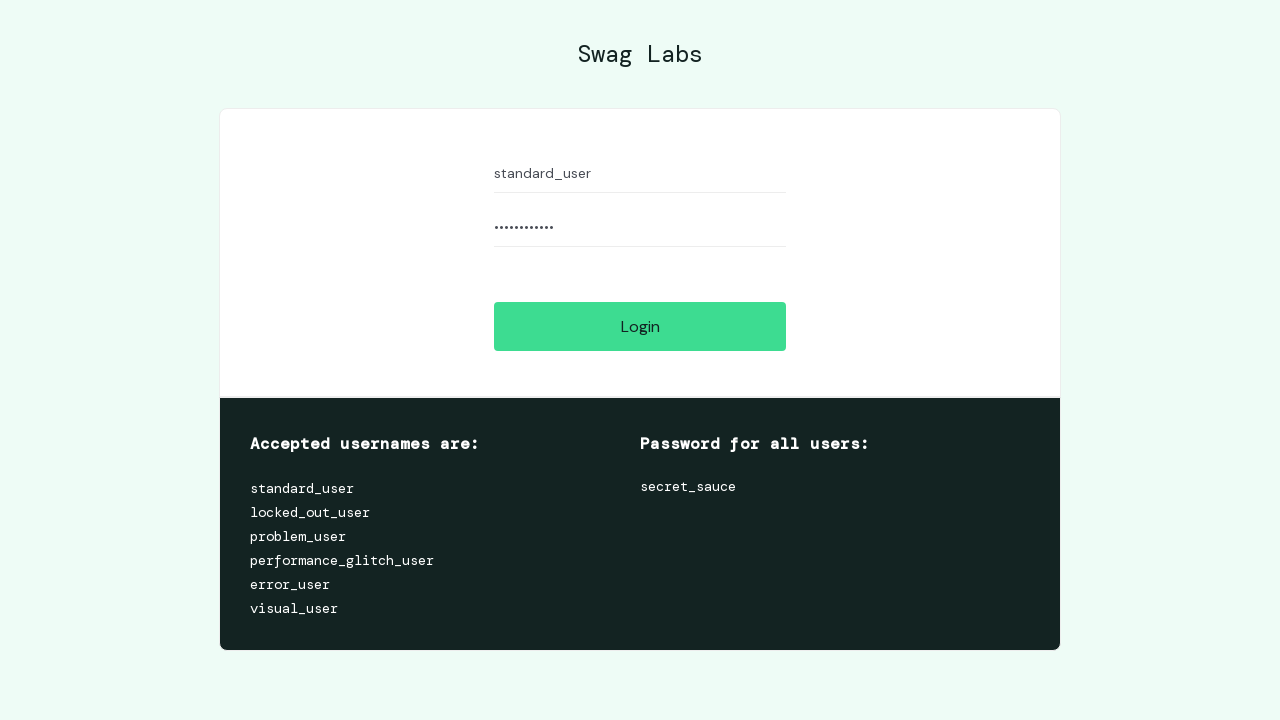

Clicked login button to authenticate at (640, 326) on #login-button
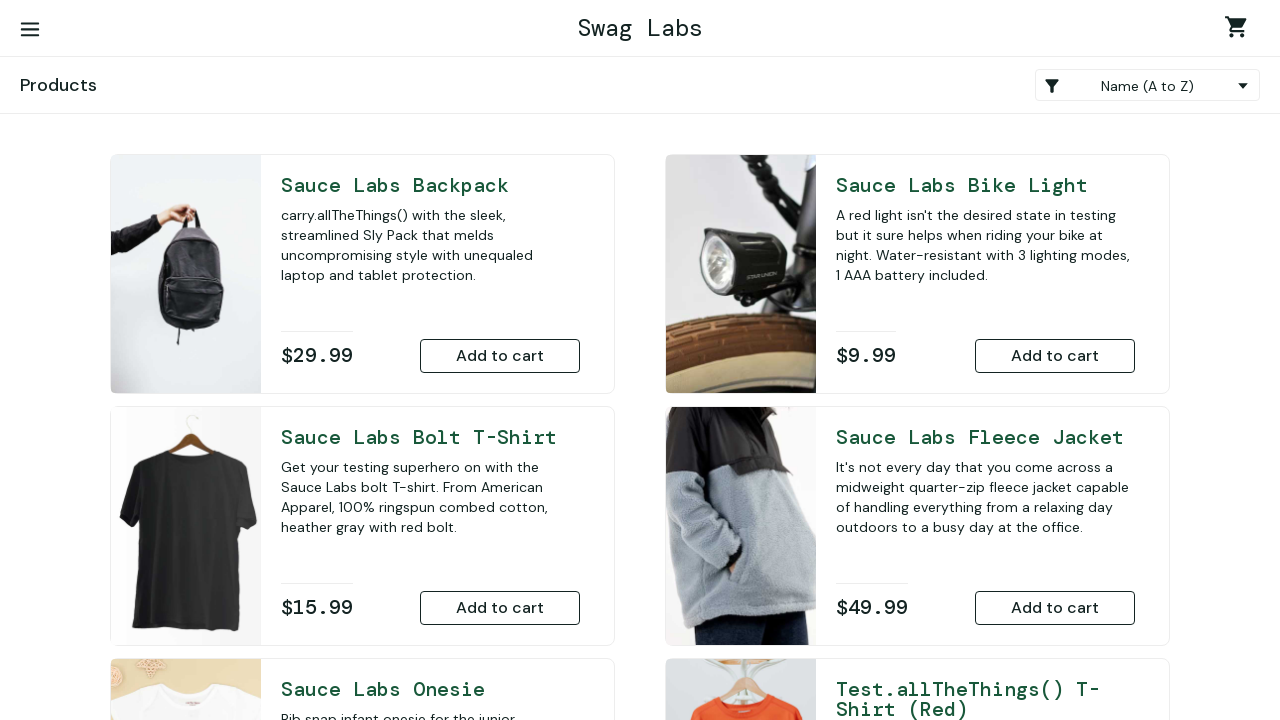

Clicked on first inventory item to view product details at (430, 185) on .inventory_item_name
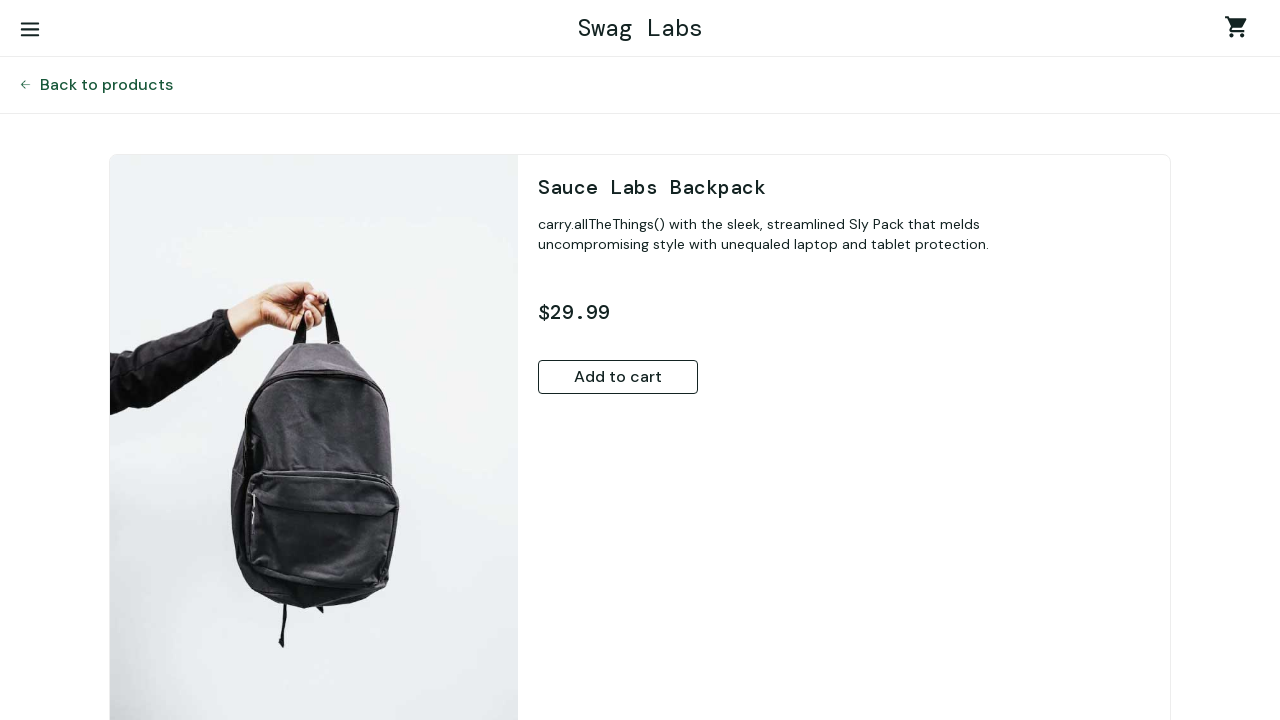

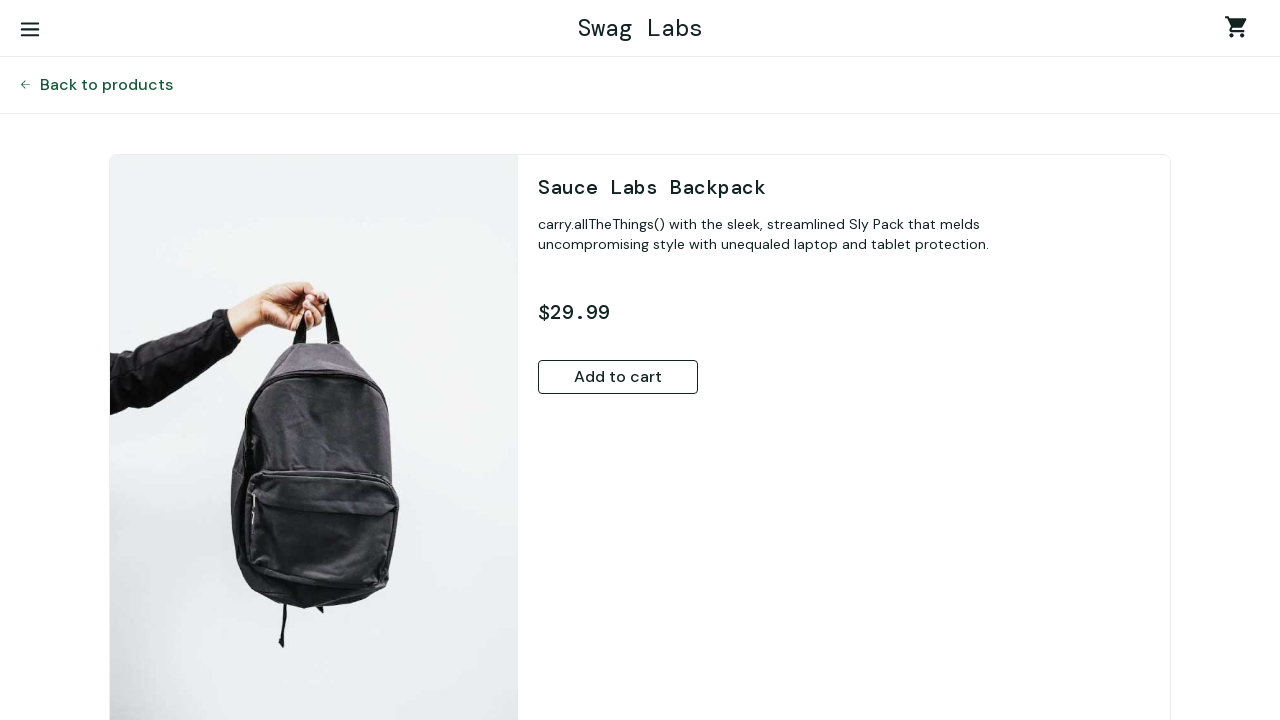